Fills out a Google Form (NoobHunter submission form) with a Twitch clip URL and streamer name, then submits the form and waits for confirmation.

Starting URL: https://docs.google.com/forms/d/e/1FAIpQLSeAy0TWyWvodfDTpZFaIICAE54XYHuACvPVbBDuiQg_VAu8vg/viewform

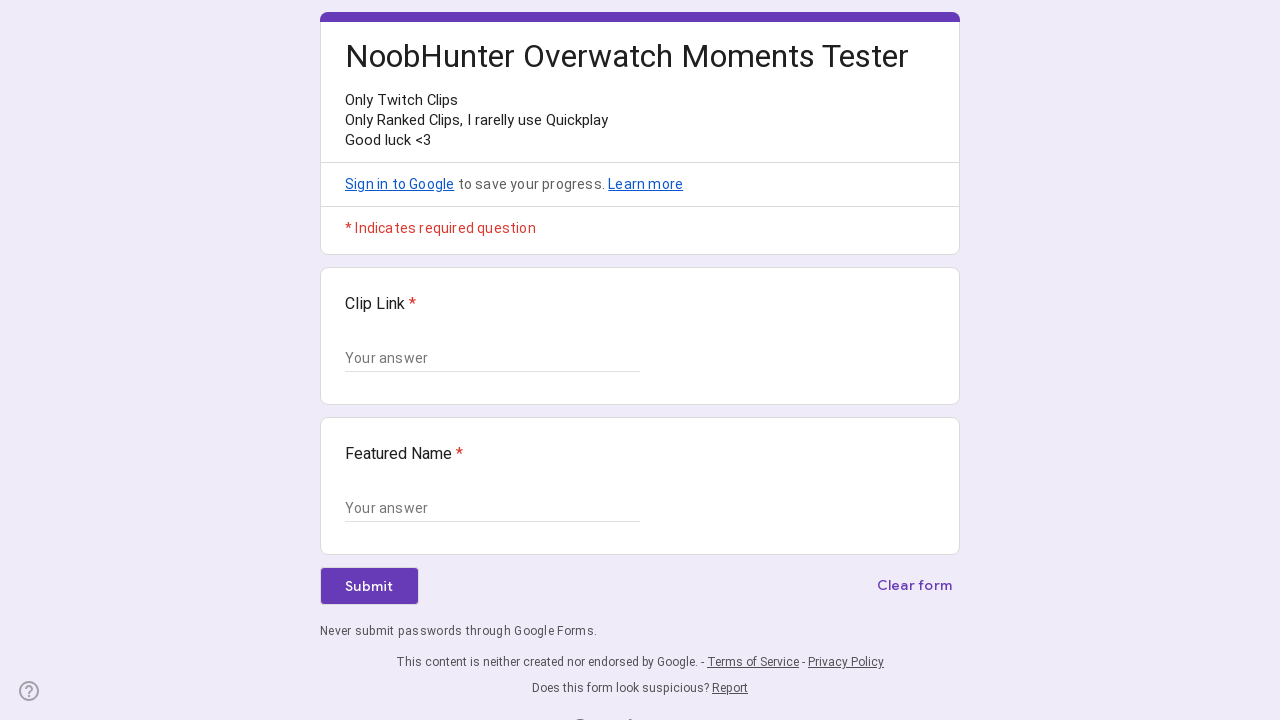

Clip Link question field loaded and visible
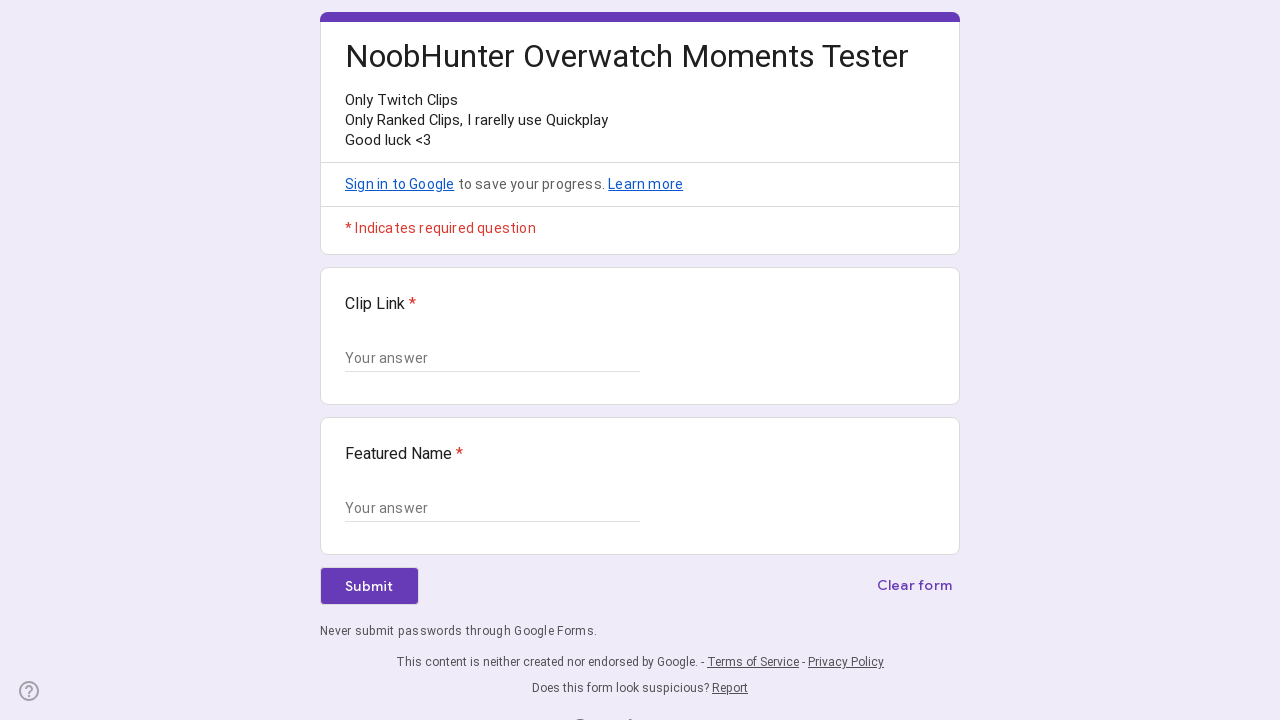

Filled Clip Link field with Twitch clip URL on xpath=//div[contains(@data-params, 'Clip Link')] >> input
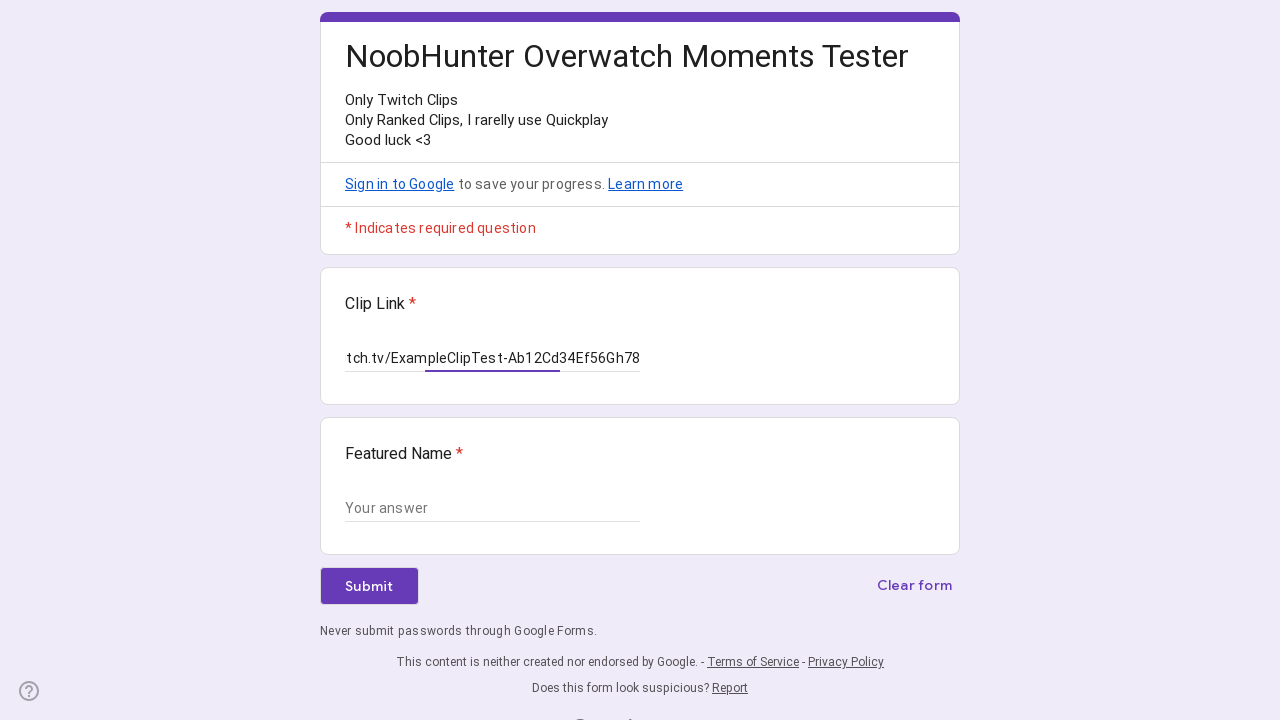

Featured Name question field loaded and visible
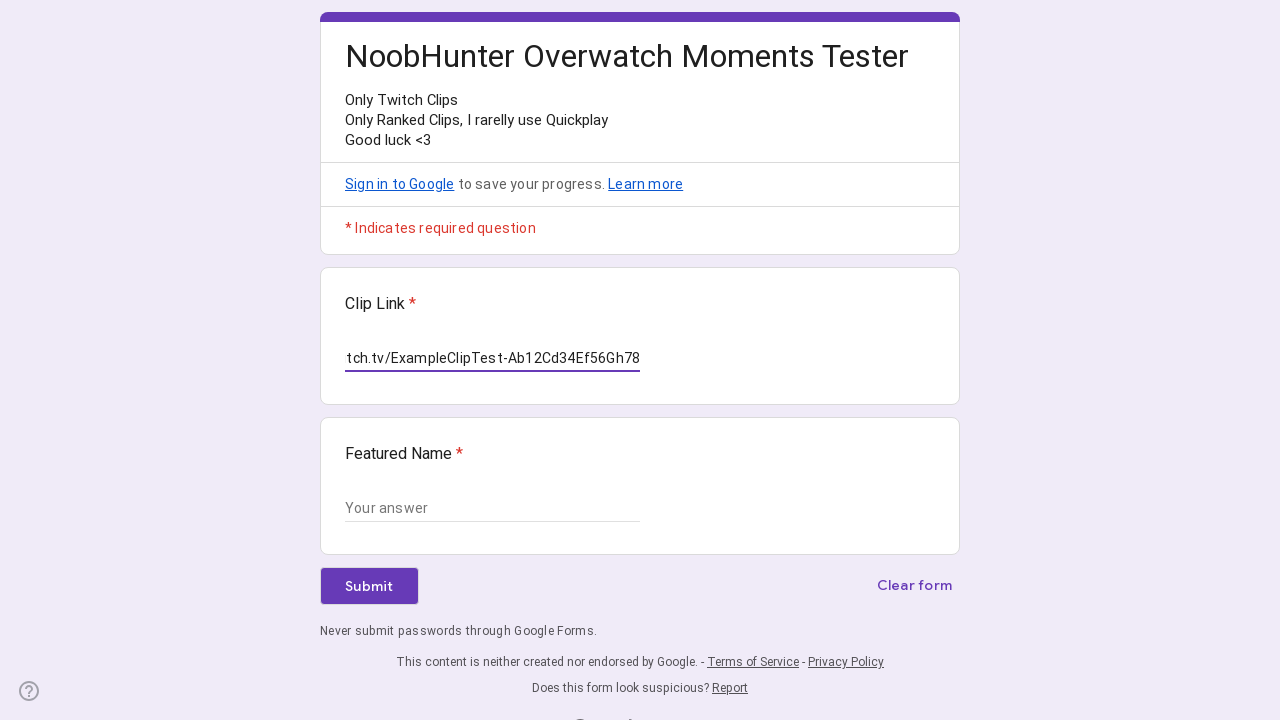

Filled Featured Name field with streamer name 'GameStreamer2024' on xpath=//div[contains(@data-params, 'Featured Name')] >> input
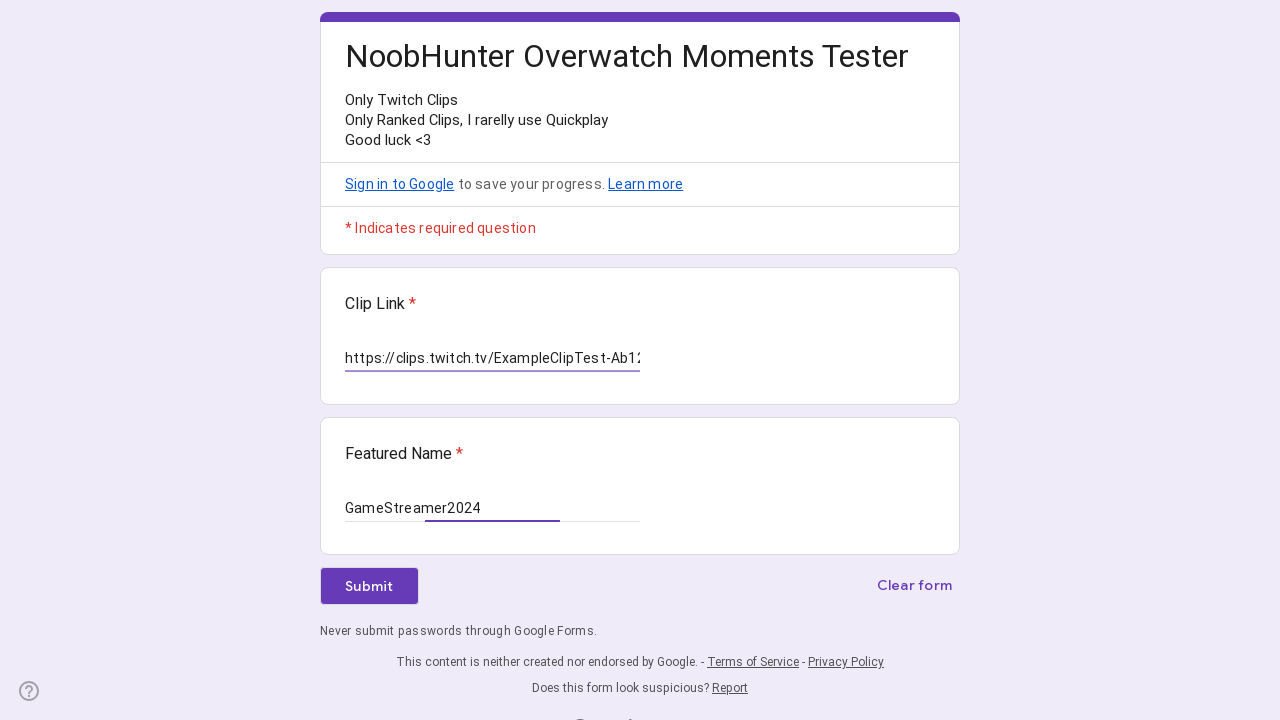

Submit button located and ready
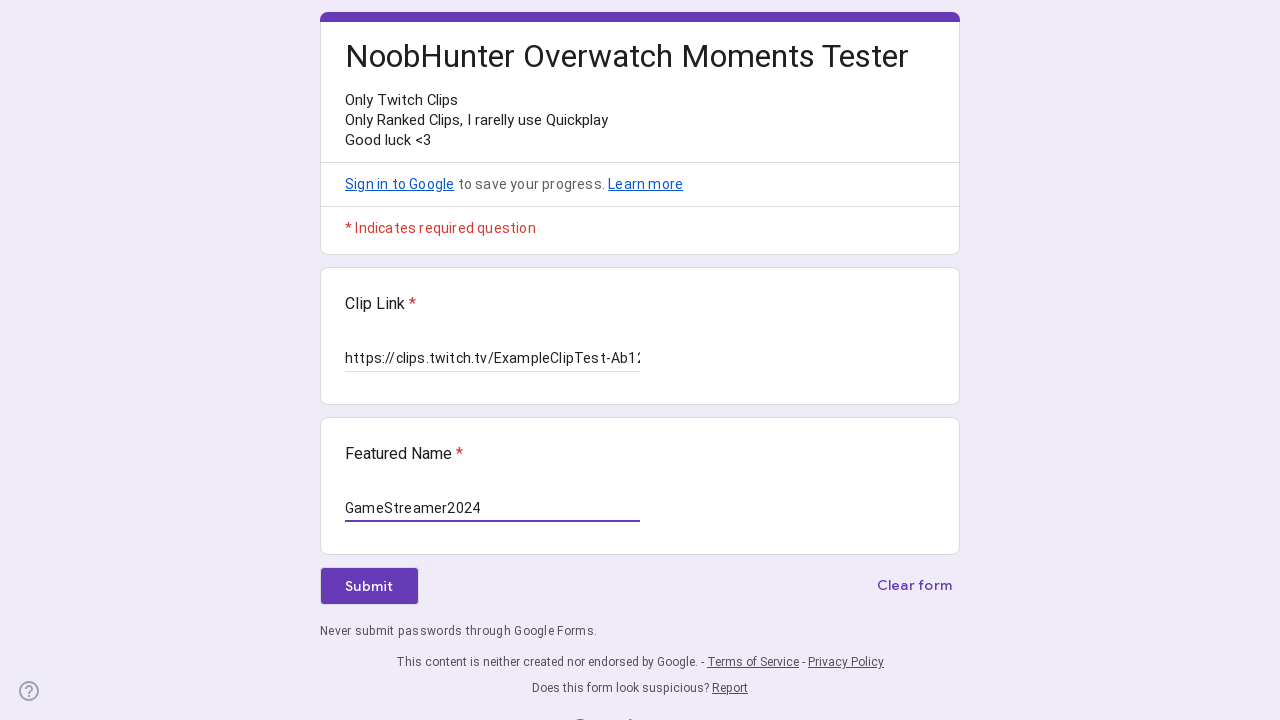

Clicked Submit button to submit the form at (369, 586) on xpath=//span[text()='Submit']
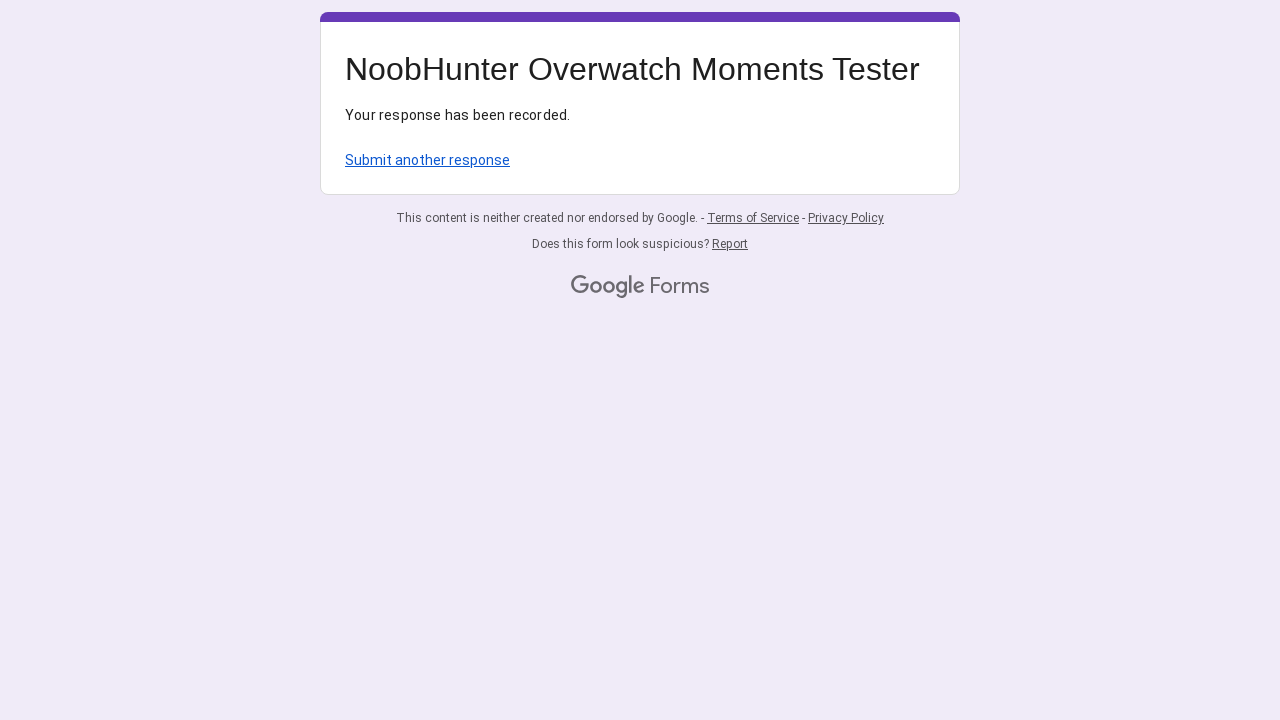

Form submission confirmed with 'Submit another response' message
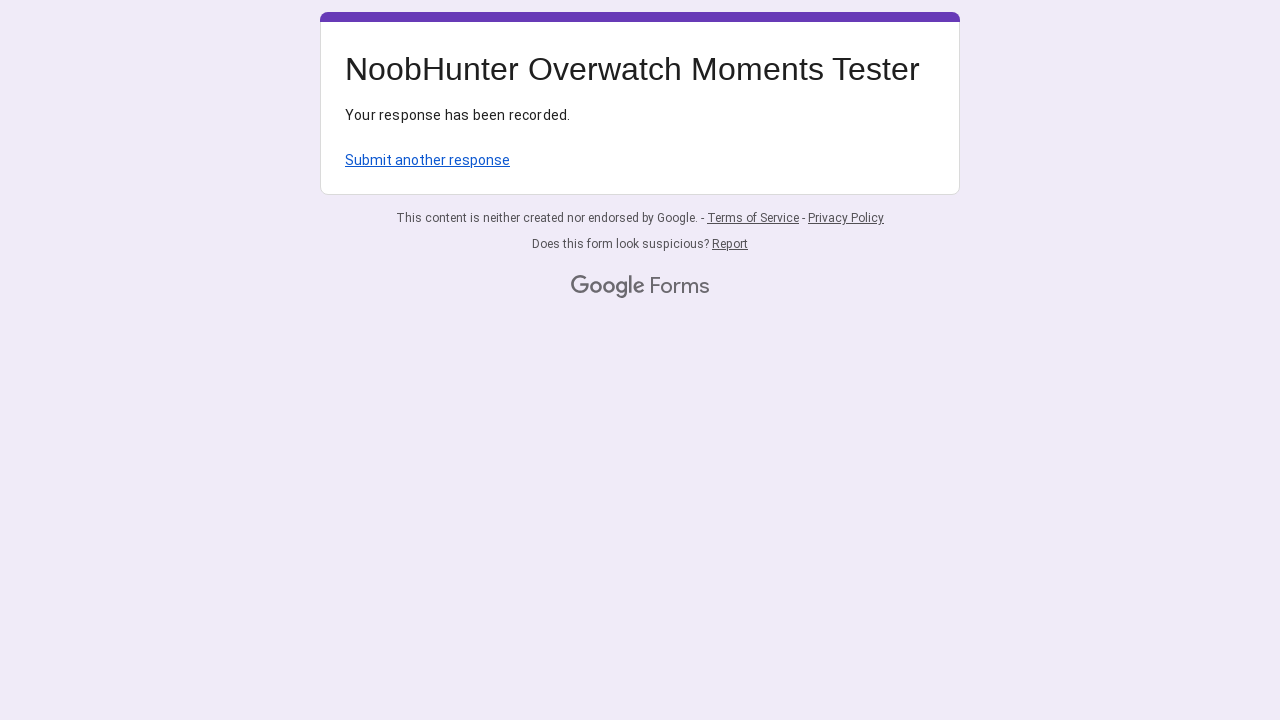

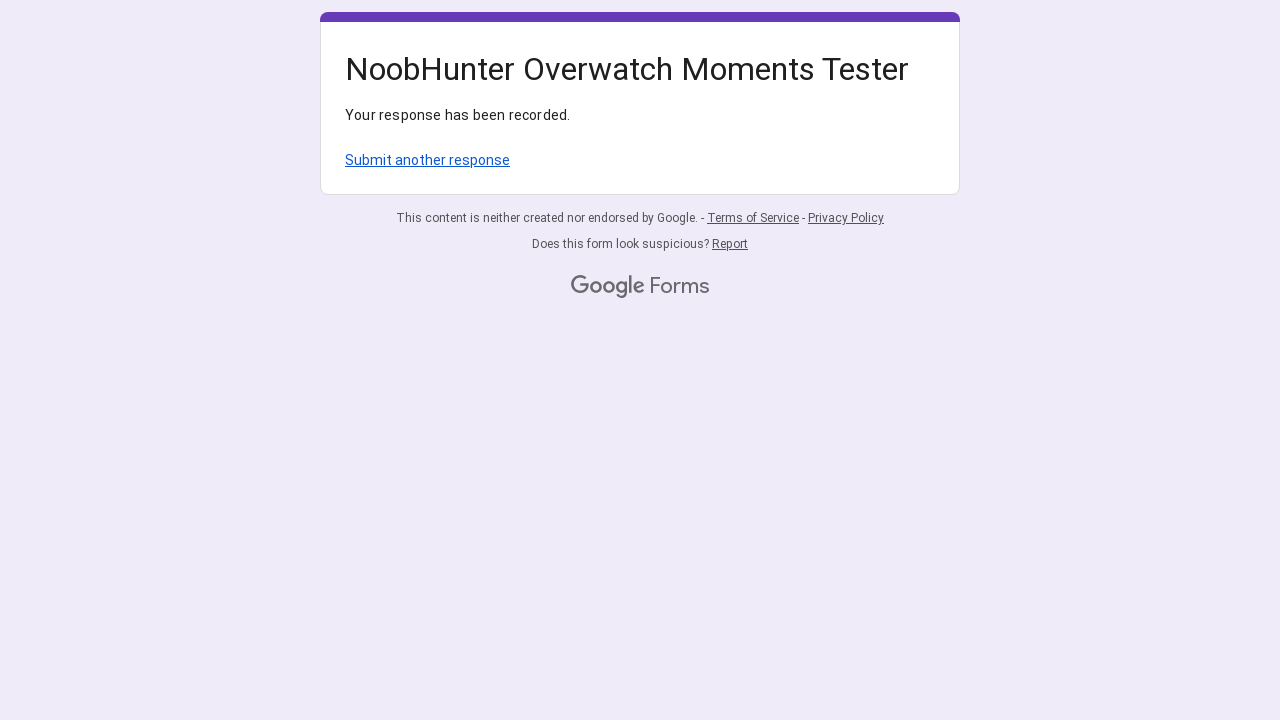